Tests filtering to display all todo items after applying other filters

Starting URL: https://demo.playwright.dev/todomvc

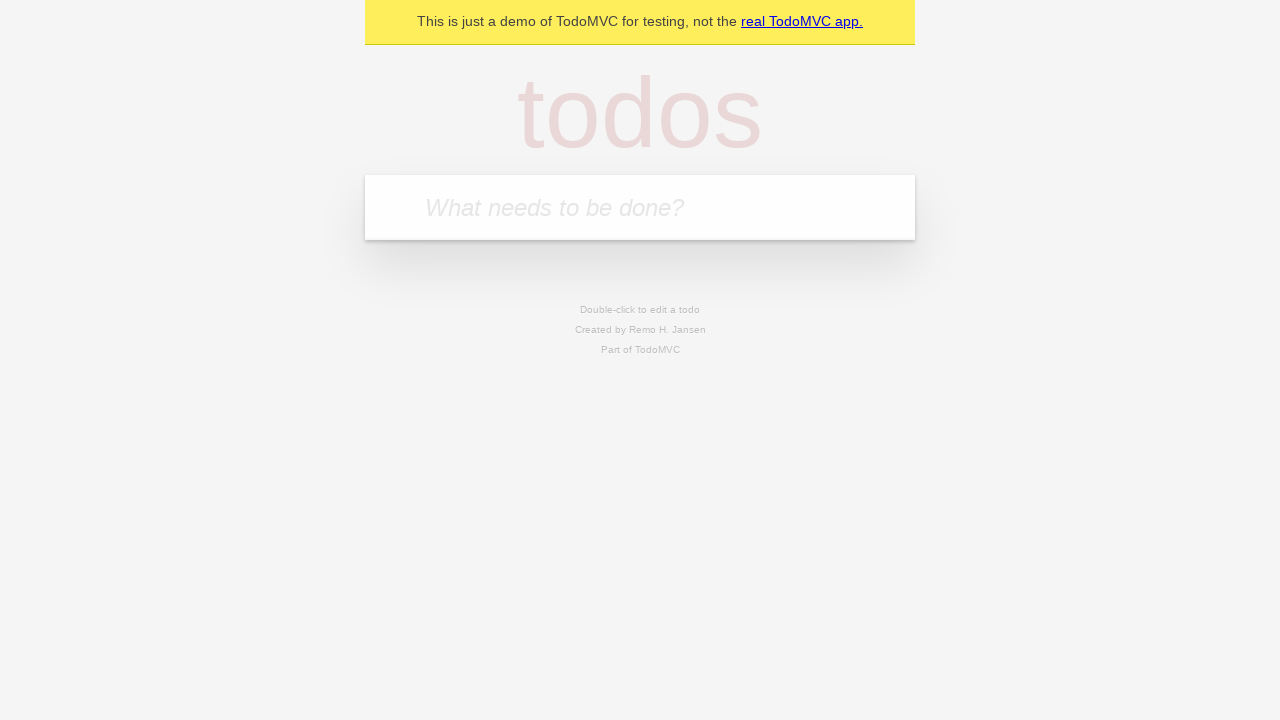

Filled todo input with 'buy some cheese' on internal:attr=[placeholder="What needs to be done?"i]
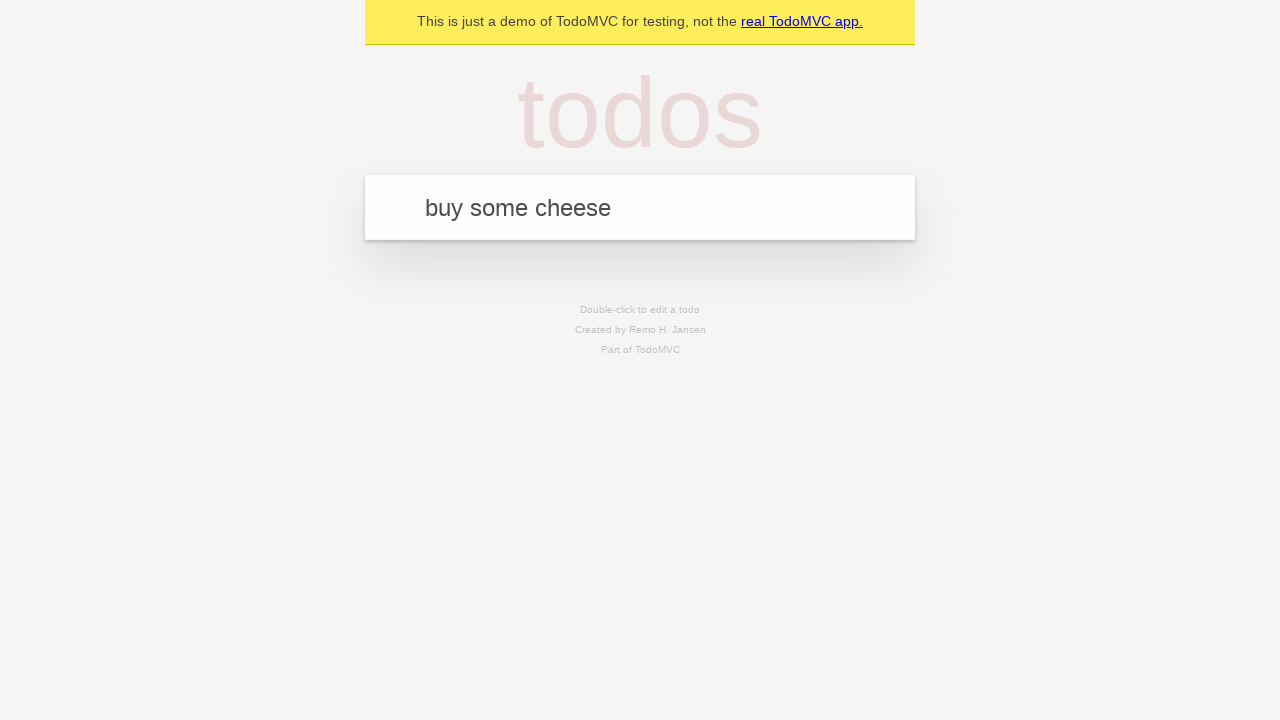

Pressed Enter to add first todo item on internal:attr=[placeholder="What needs to be done?"i]
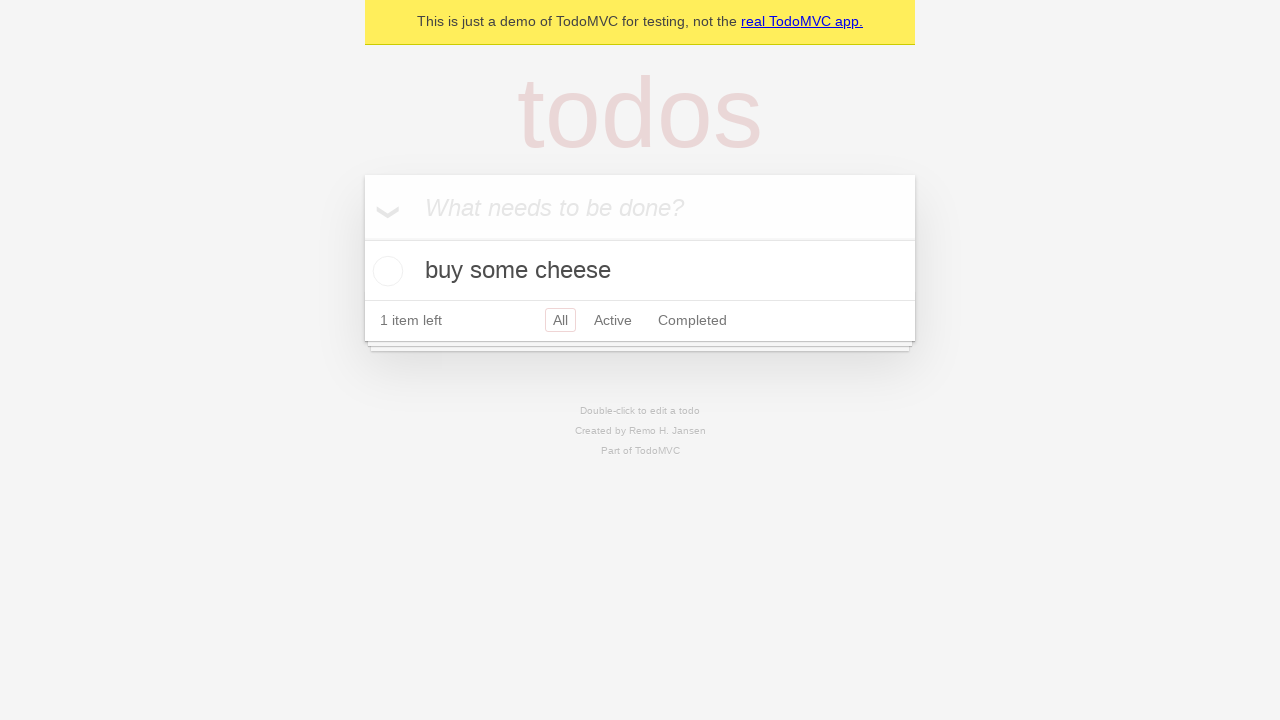

Filled todo input with 'feed the cat' on internal:attr=[placeholder="What needs to be done?"i]
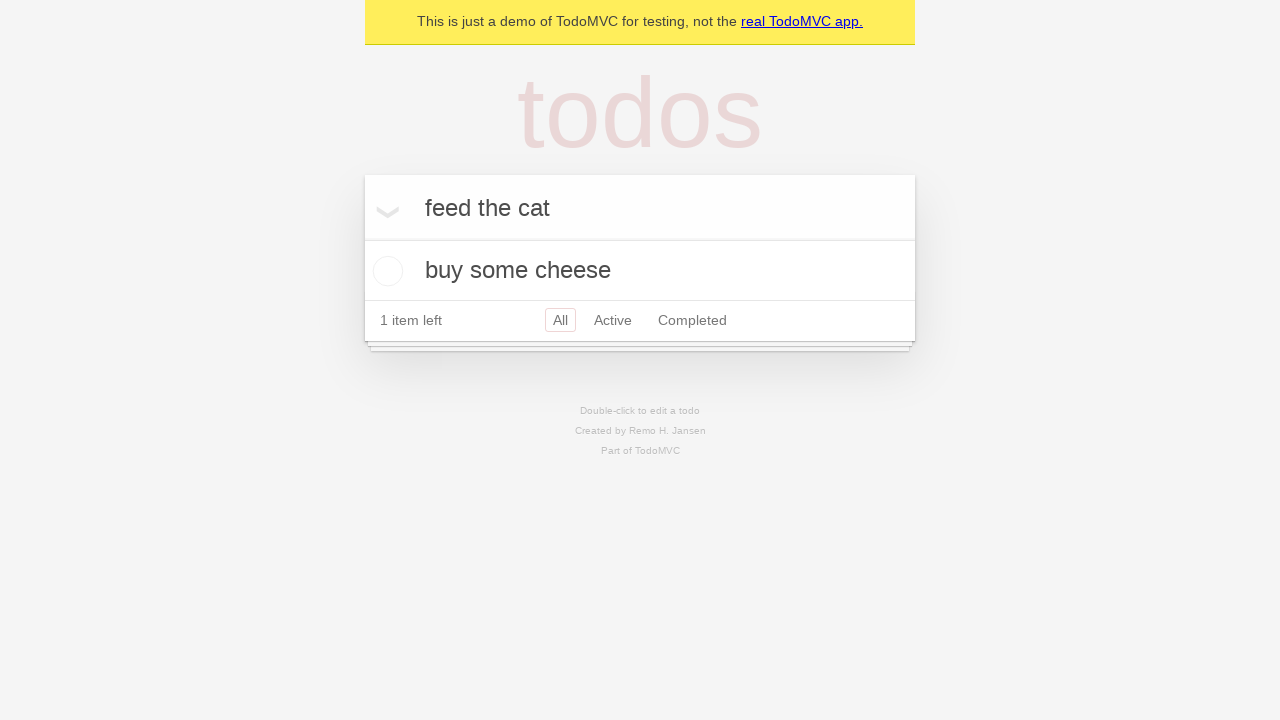

Pressed Enter to add second todo item on internal:attr=[placeholder="What needs to be done?"i]
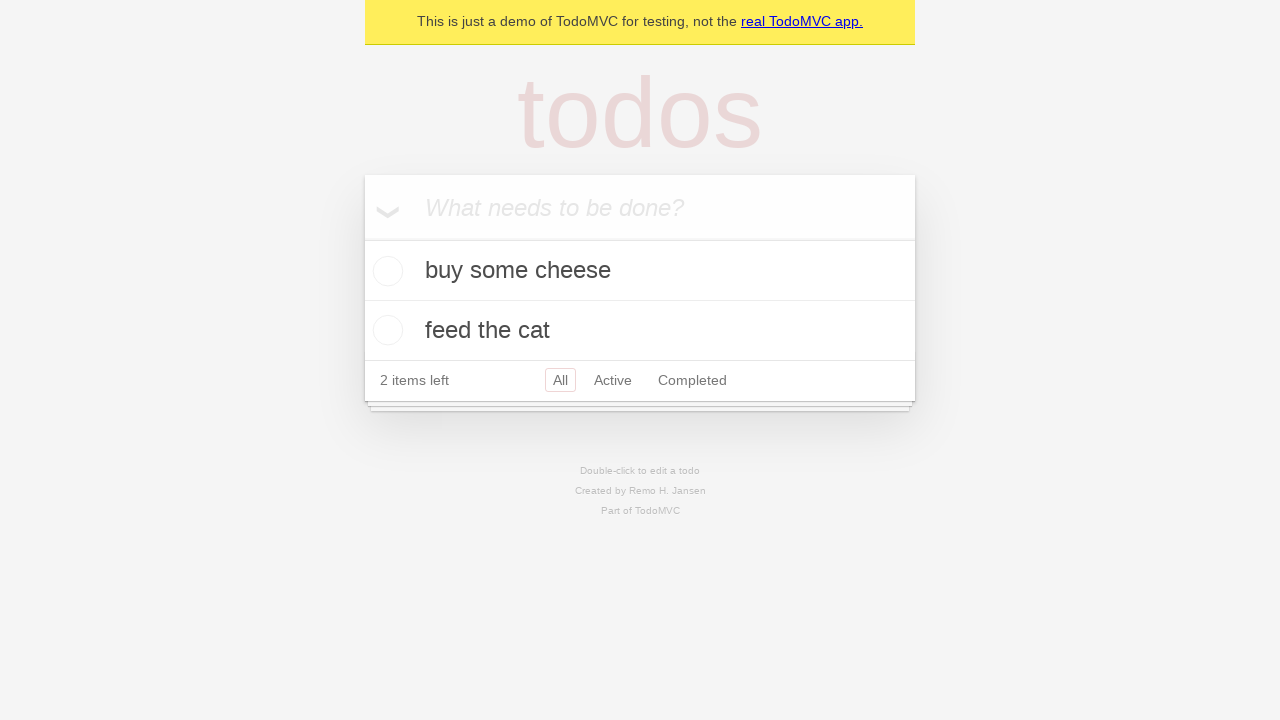

Filled todo input with 'book a doctors appointment' on internal:attr=[placeholder="What needs to be done?"i]
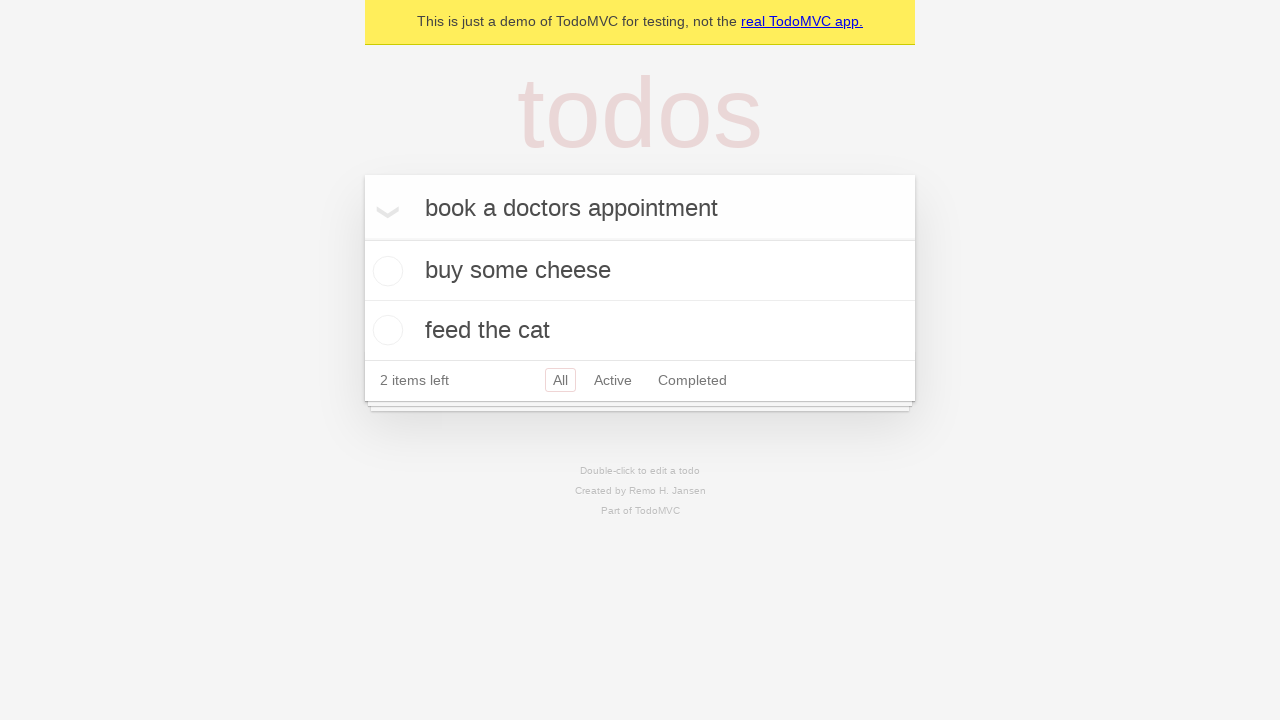

Pressed Enter to add third todo item on internal:attr=[placeholder="What needs to be done?"i]
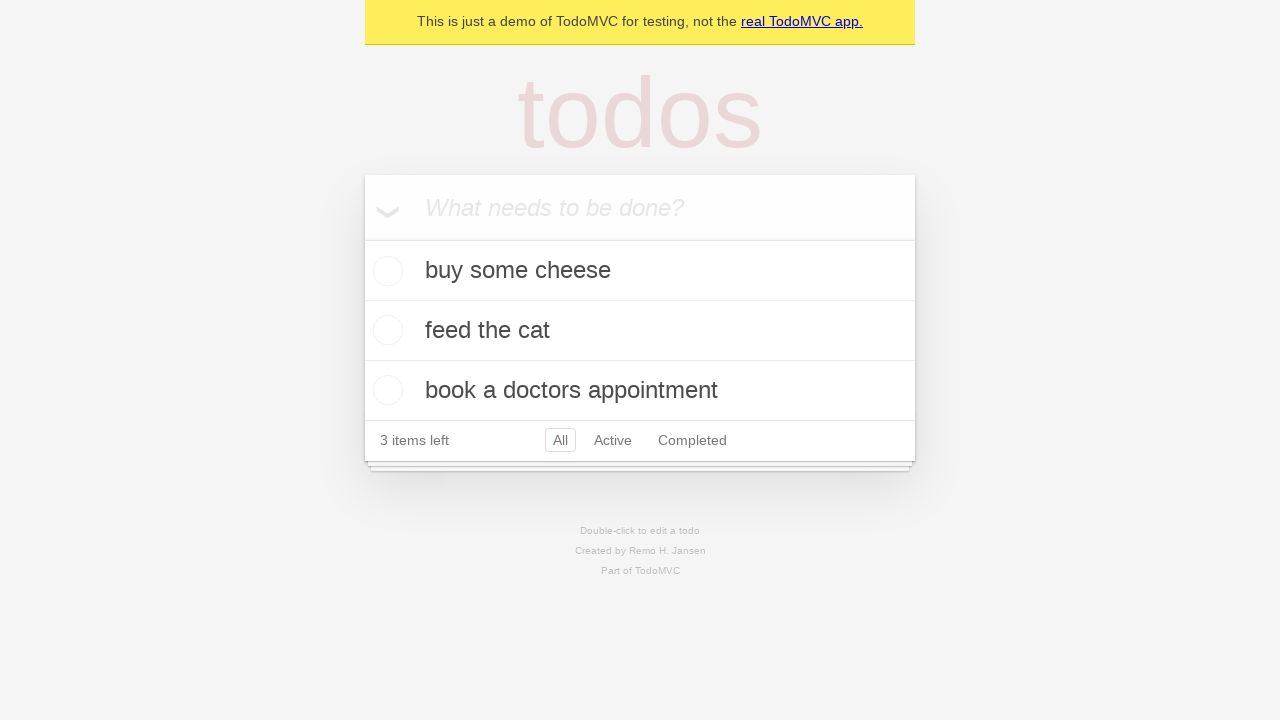

Waited for all three todo items to appear
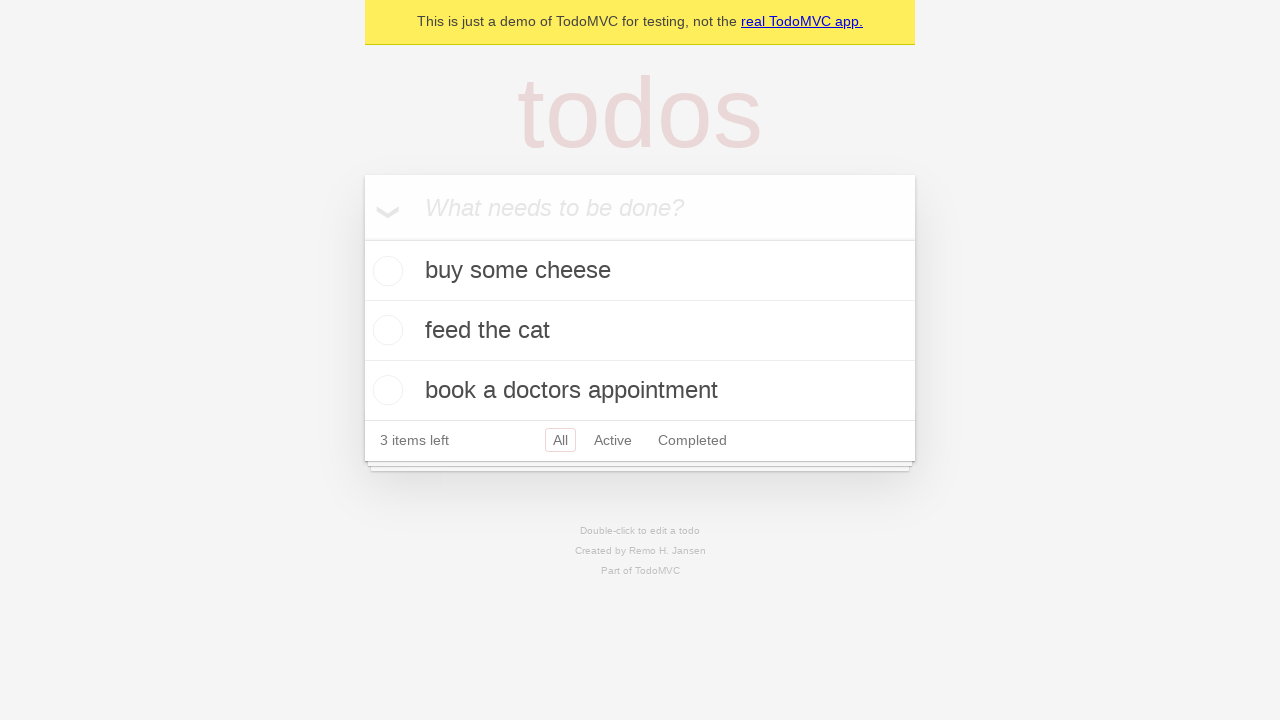

Checked the second todo item checkbox at (385, 330) on internal:testid=[data-testid="todo-item"s] >> nth=1 >> internal:role=checkbox
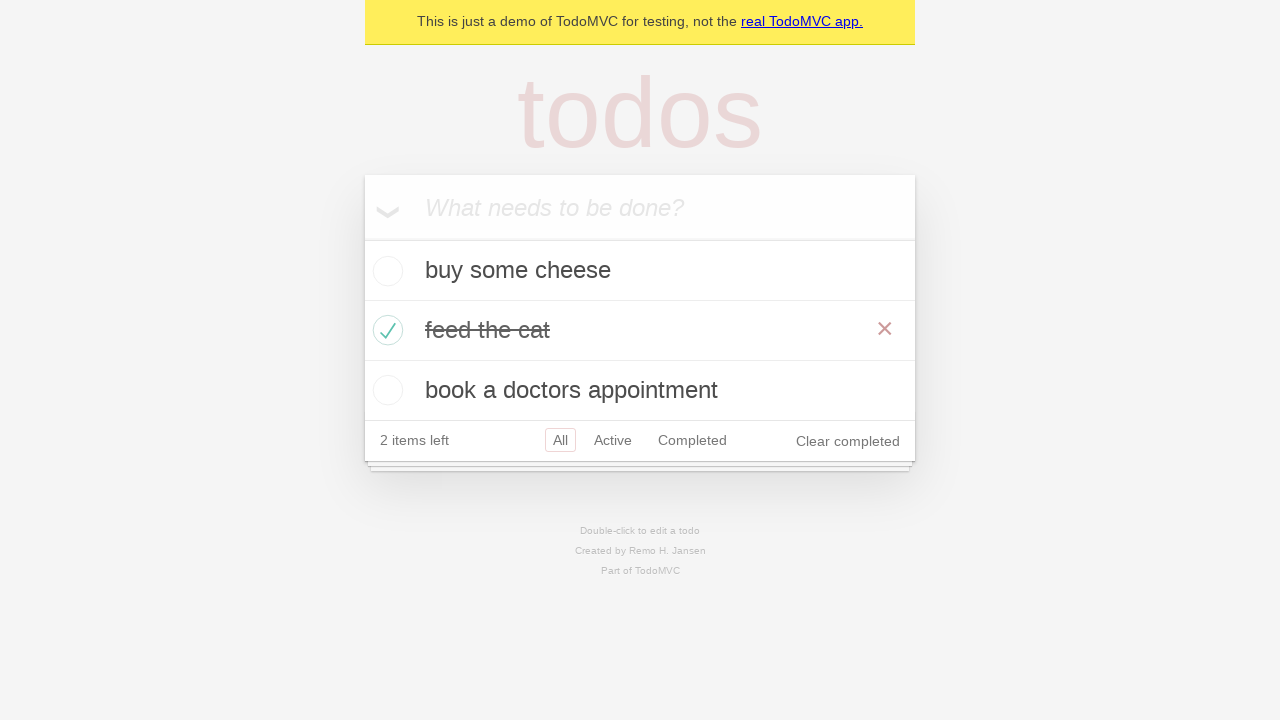

Clicked 'Active' filter link at (613, 440) on internal:role=link[name="Active"i]
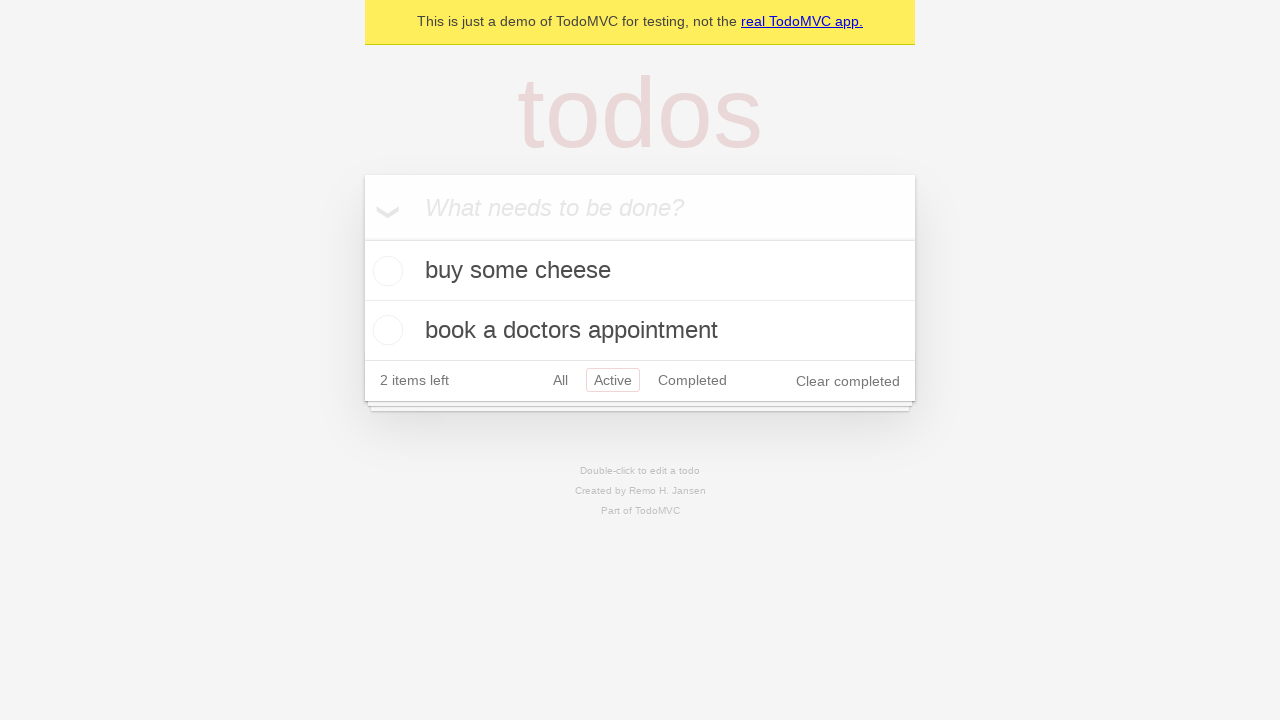

Clicked 'Completed' filter link at (692, 380) on internal:role=link[name="Completed"i]
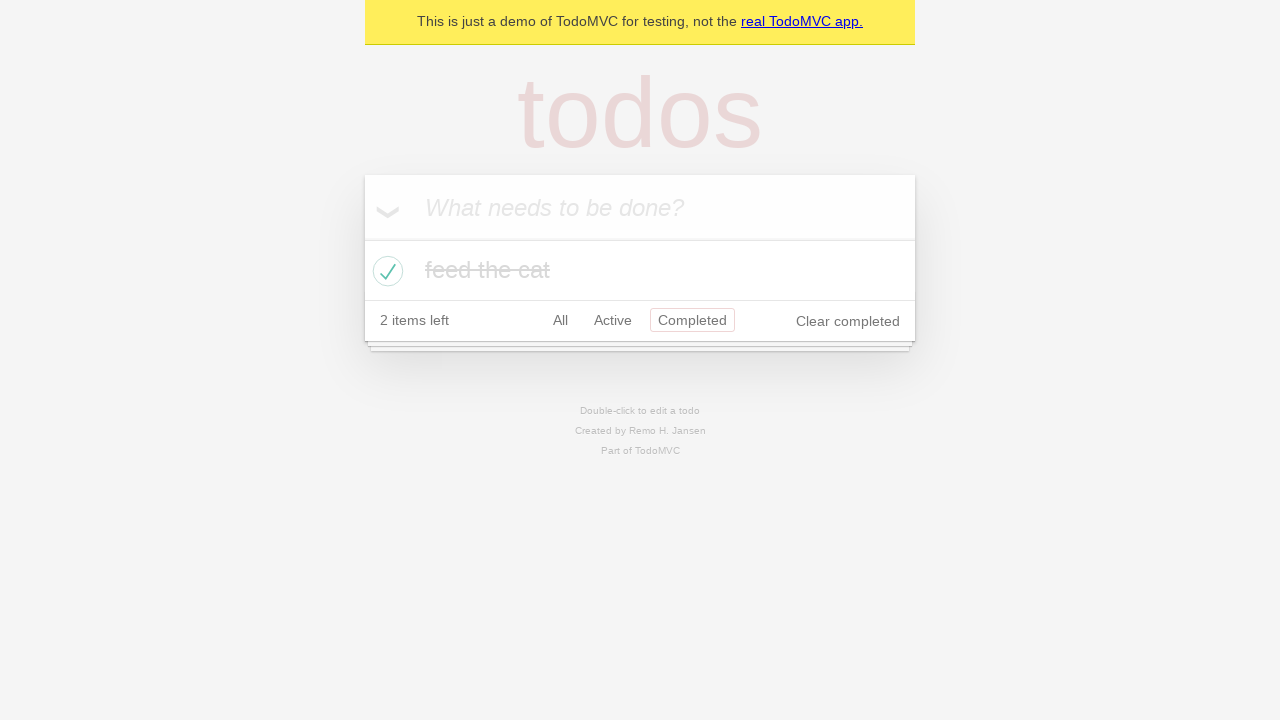

Clicked 'All' filter link to display all items at (560, 320) on internal:role=link[name="All"i]
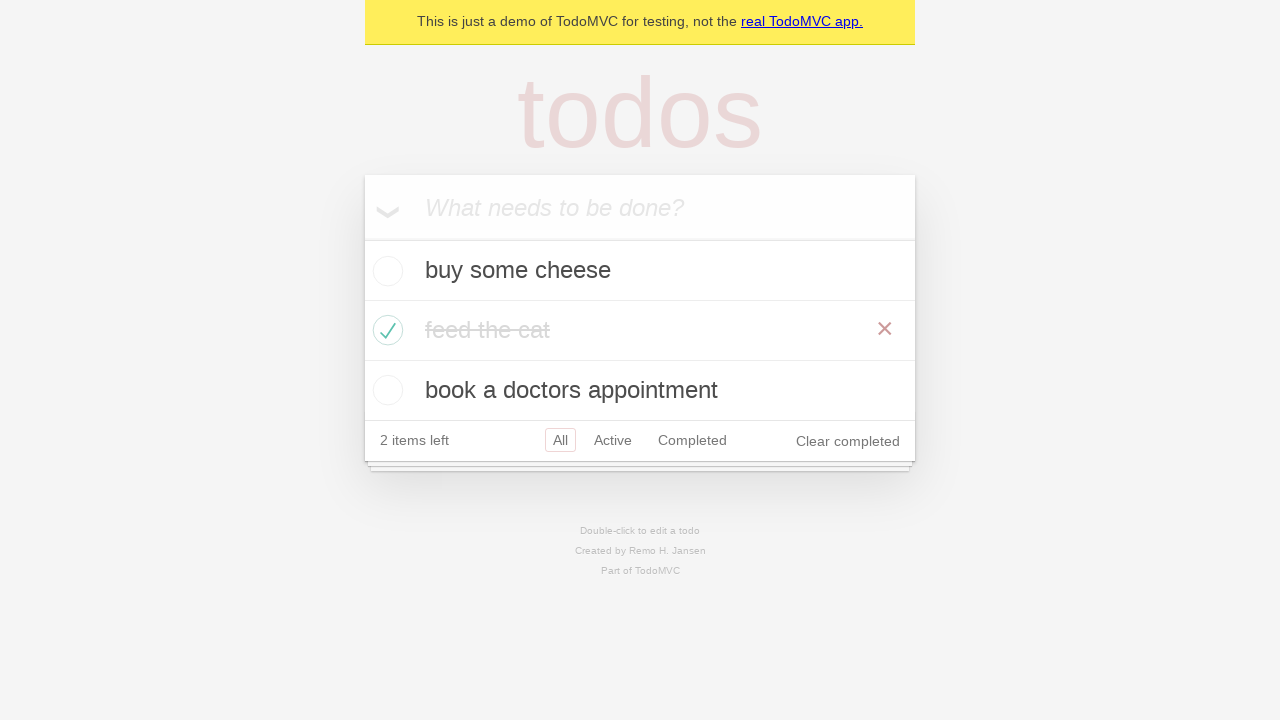

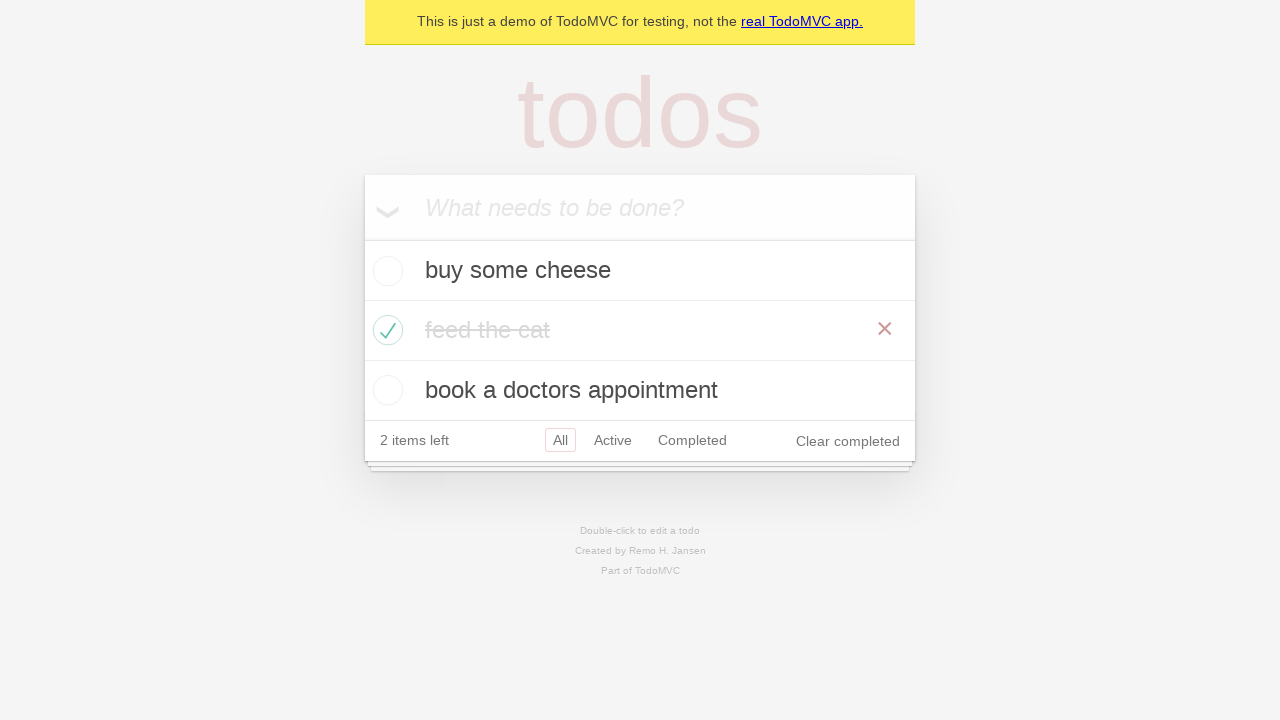